Tests JavaScript prompt alert handling on W3Schools by clicking a button inside an iframe, entering text in the prompt, and verifying the result

Starting URL: https://www.w3schools.com/js/tryit.asp?filename=tryjs_prompt

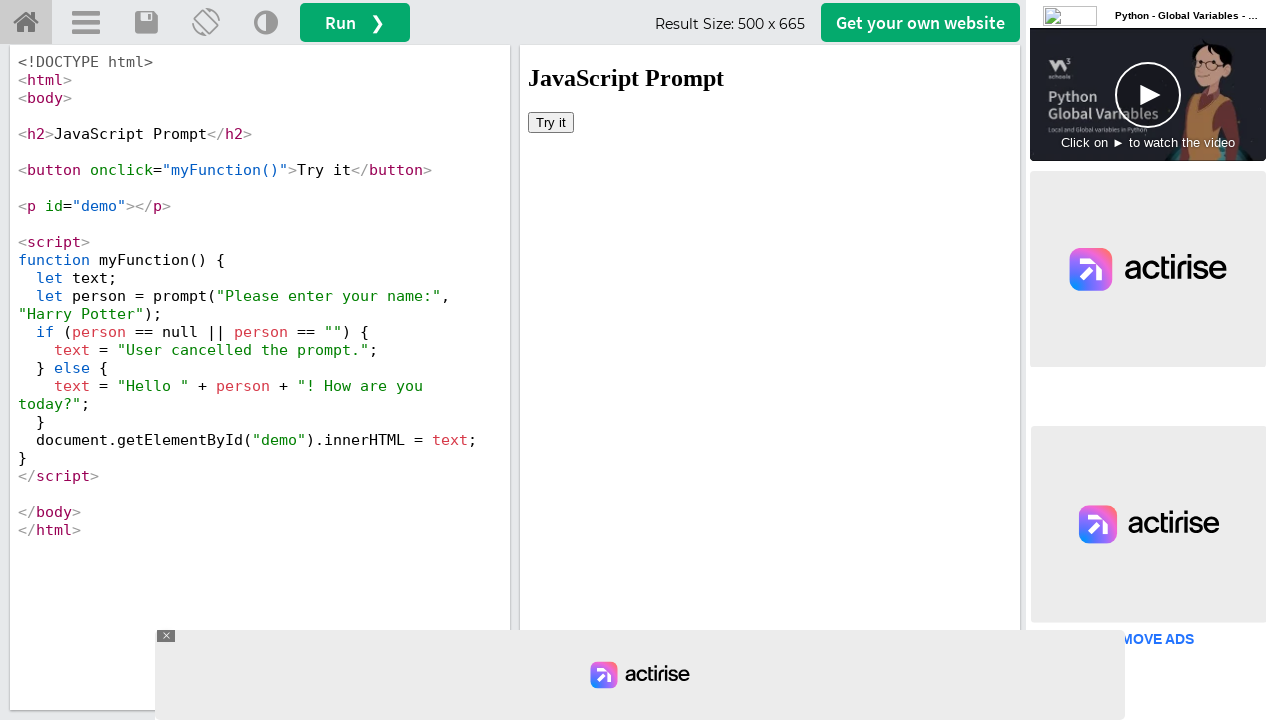

Waited for iframe with id 'iframeResult' to load
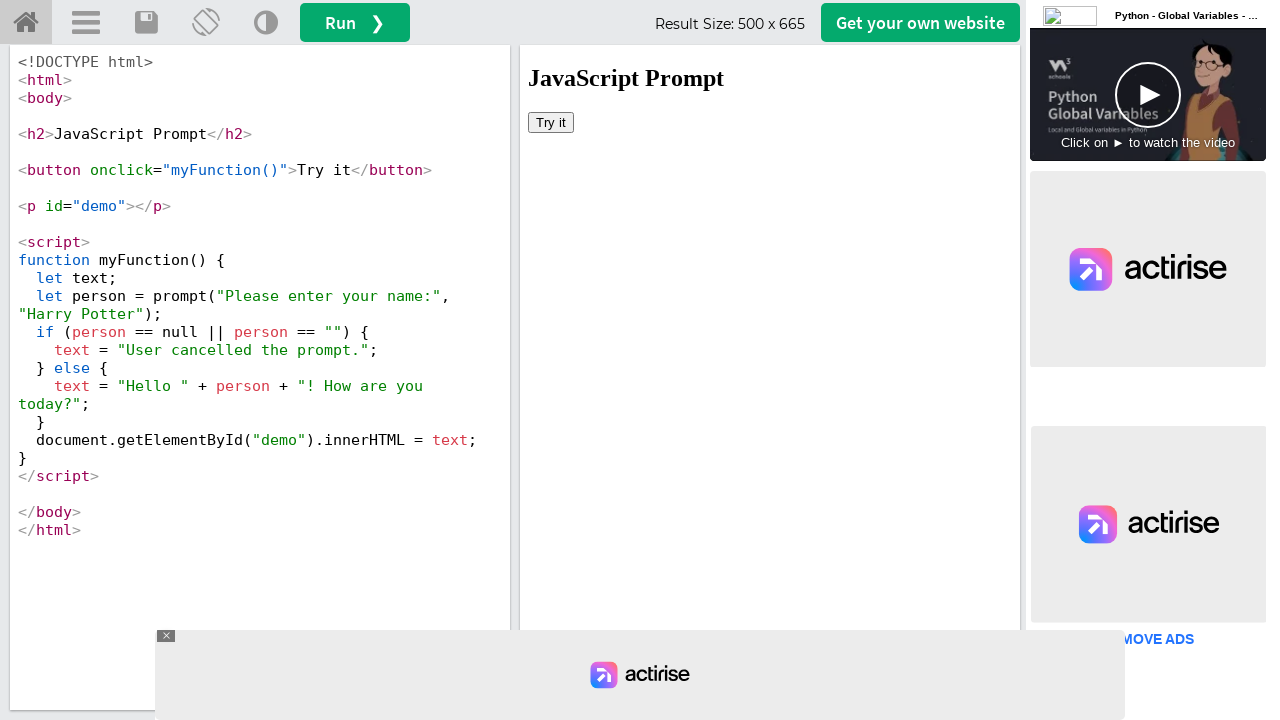

Located iframe frame context
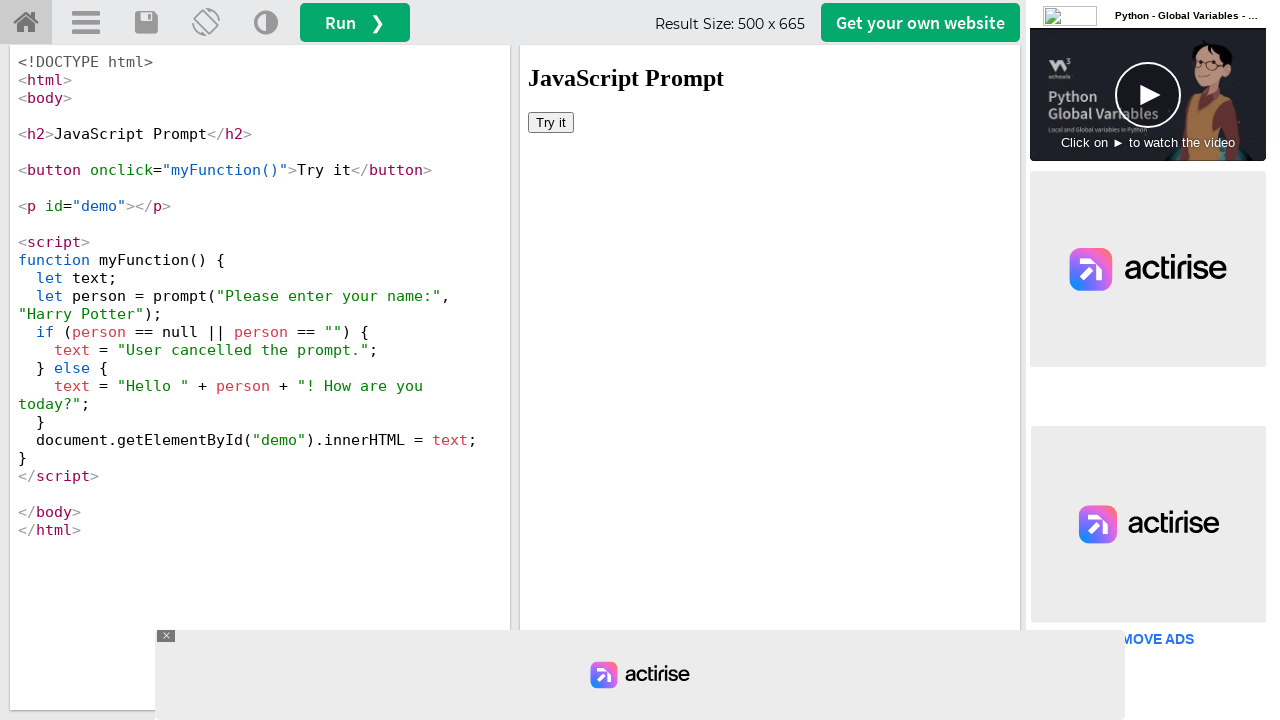

Clicked 'Try it' button inside iframe at (551, 122) on #iframeResult >> internal:control=enter-frame >> button:has-text('Try it')
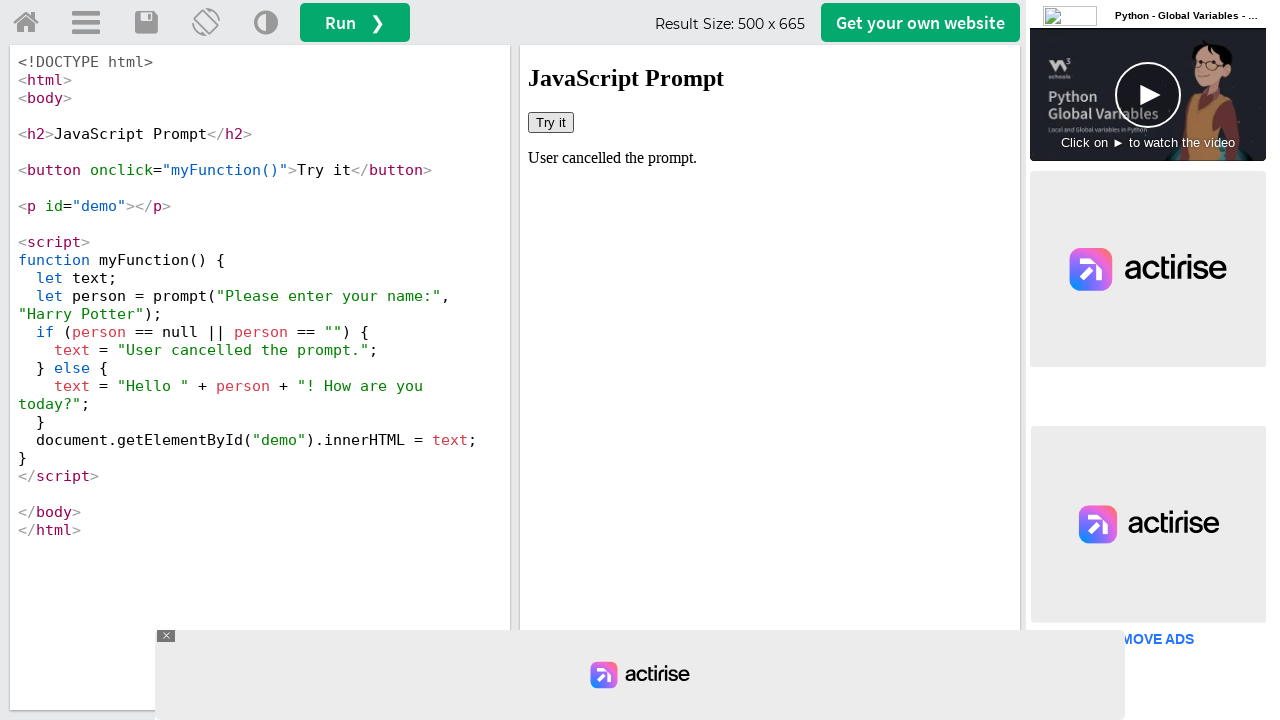

Set up dialog handler to accept prompt with text 'Vineeth Malhotra'
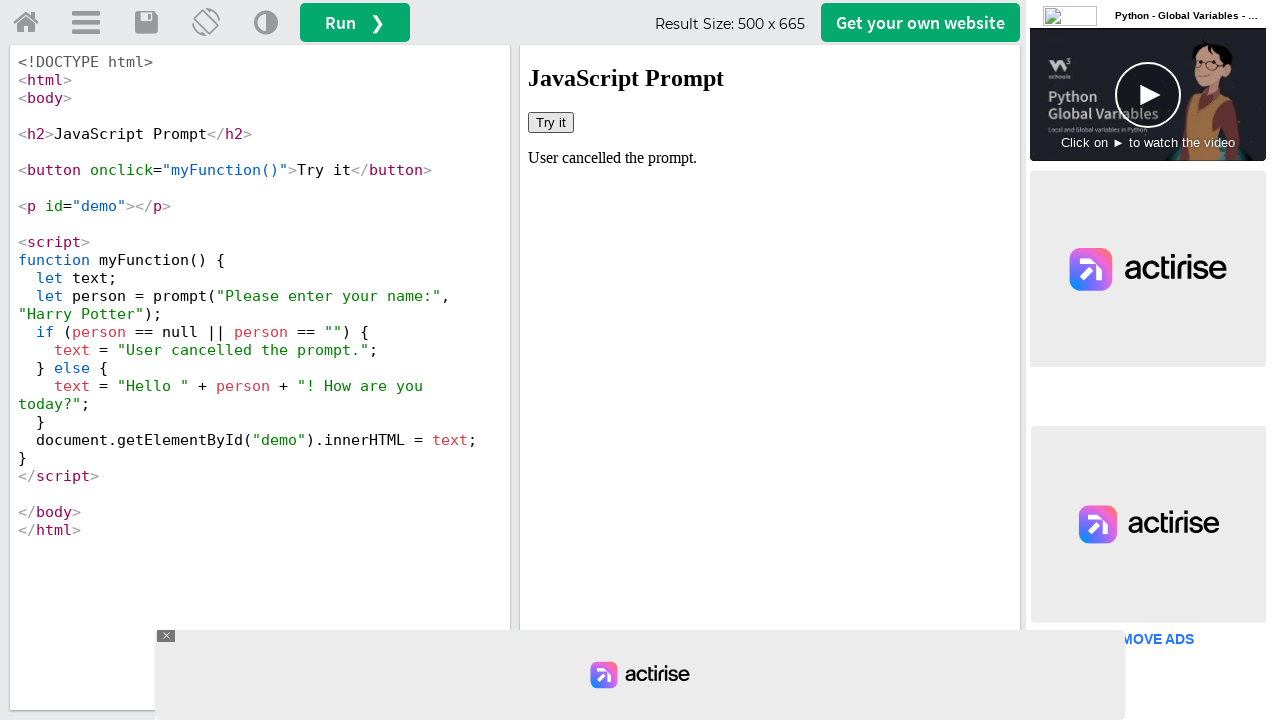

Retrieved text content from #demo element
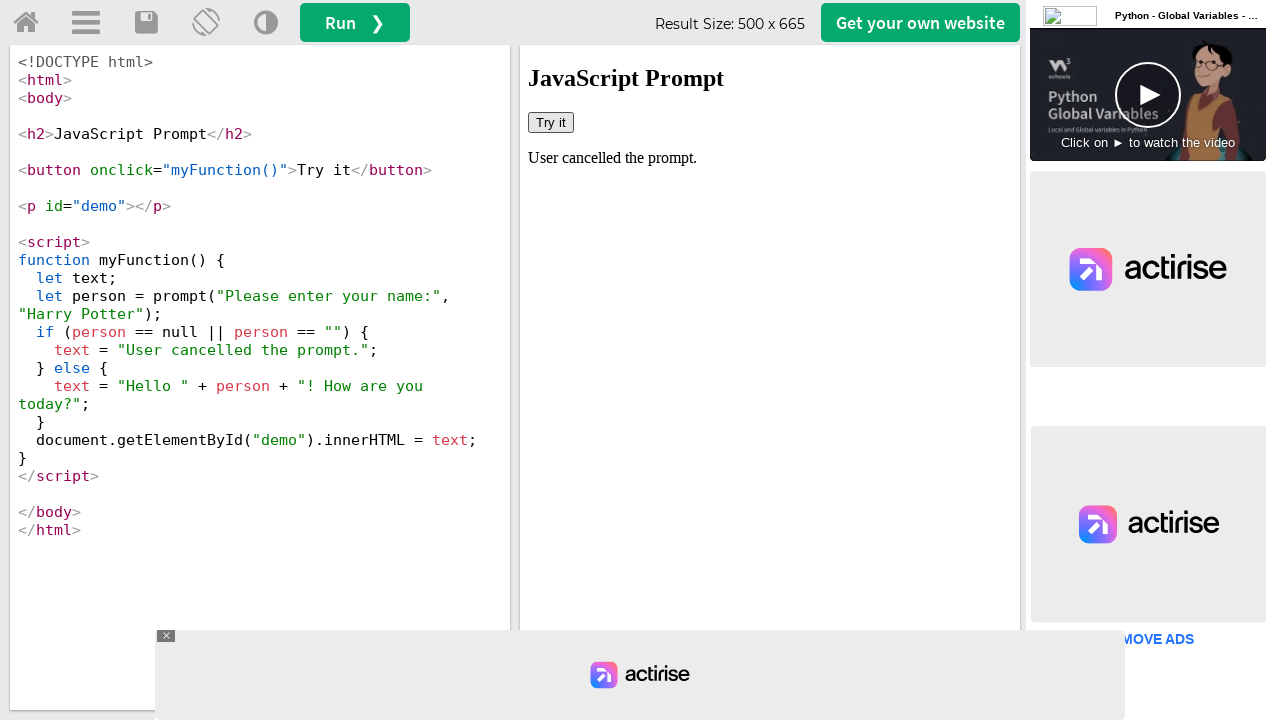

Printed demo text: User cancelled the prompt.
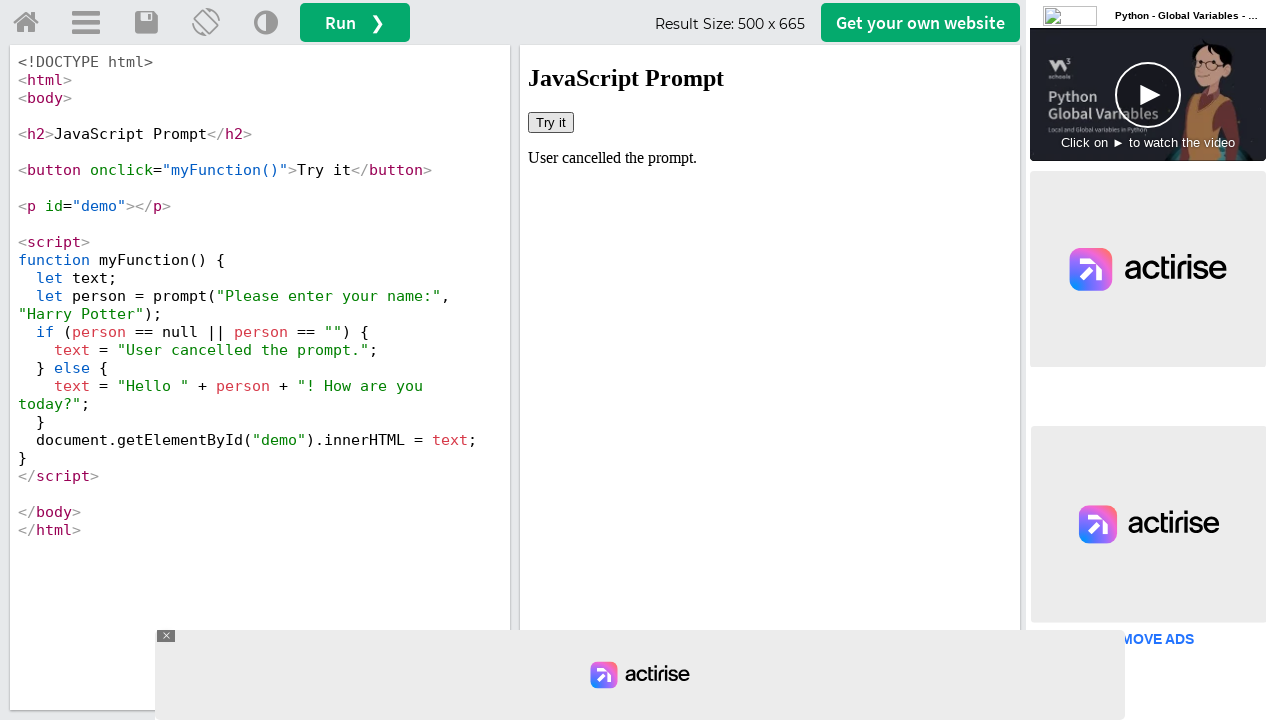

Validation passed: Cancel button was clicked in the alert
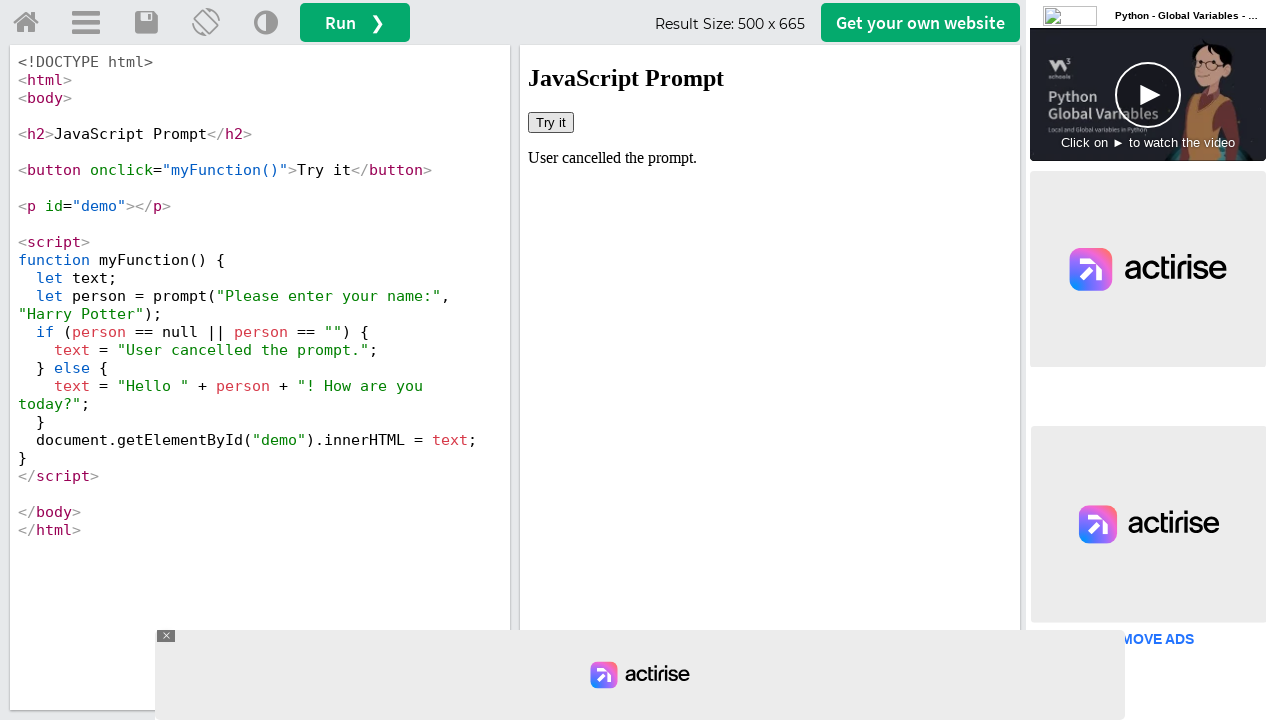

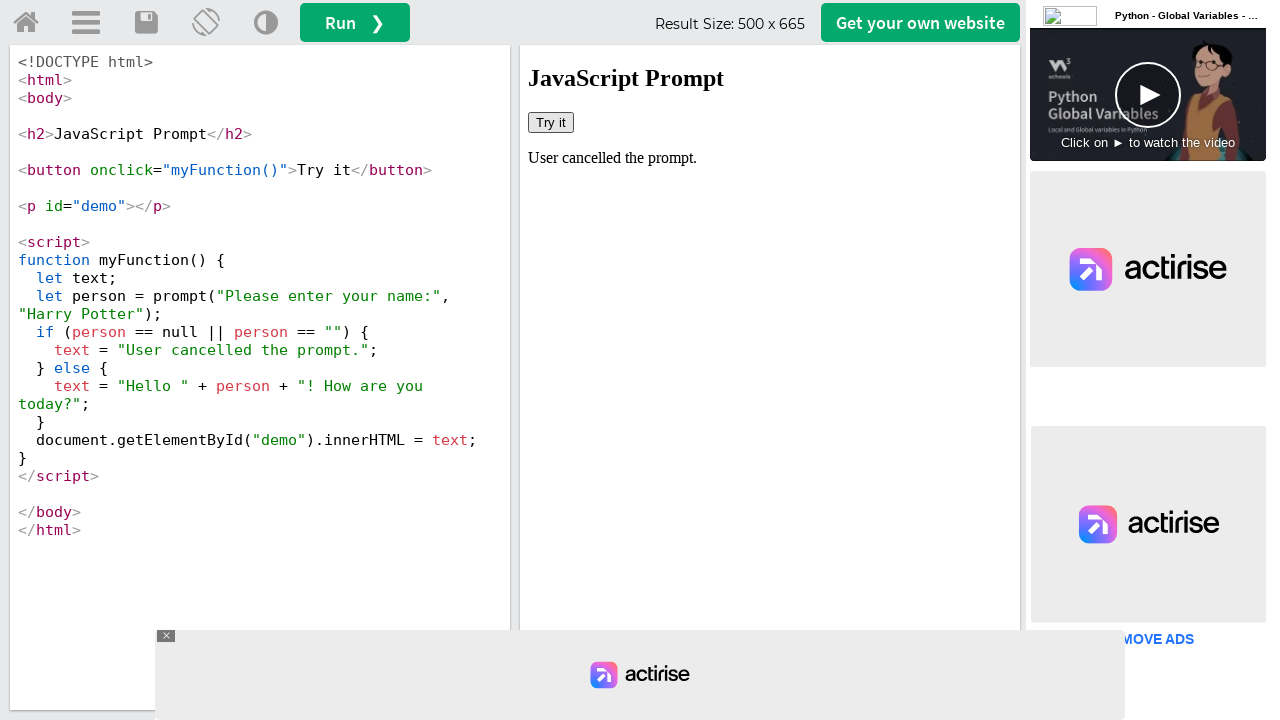